Tests that an unsaved change to an employee's name doesn't persist when switching between employees without saving

Starting URL: https://devmountain-qa.github.io/employee-manager/1.2_Version/index.html

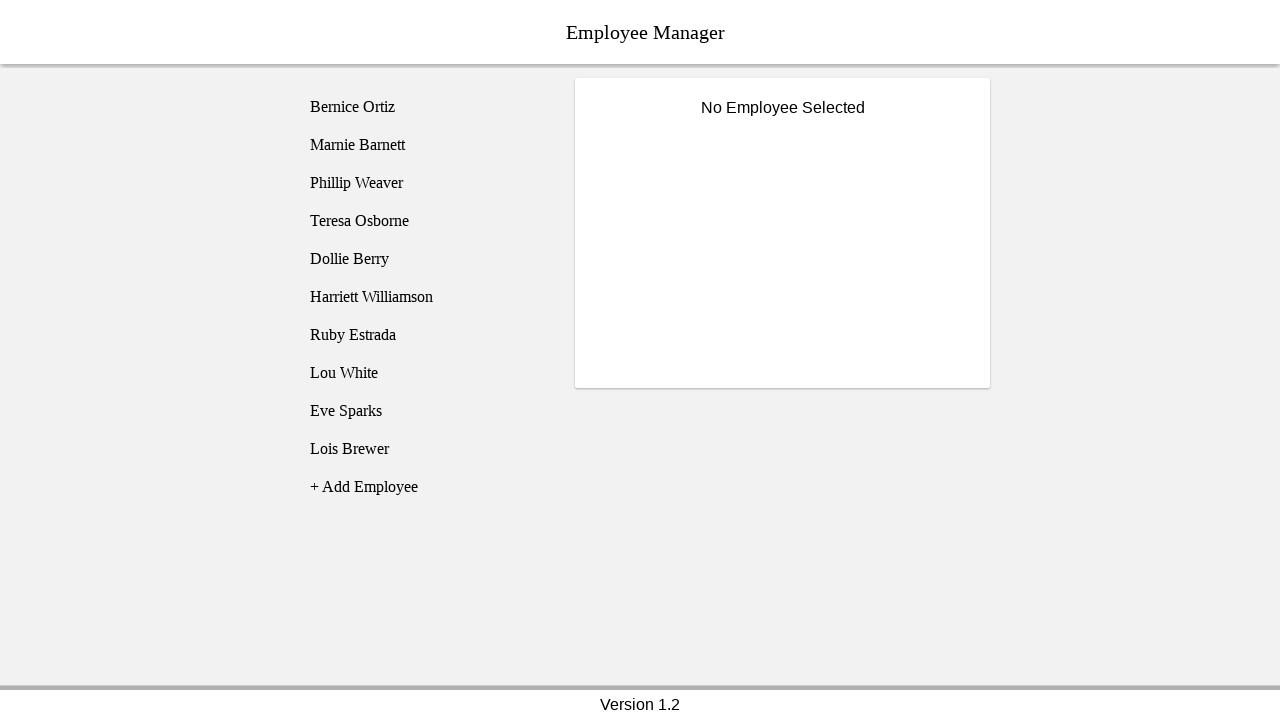

Clicked on Bernice Ortiz employee at (425, 107) on [name='employee1']
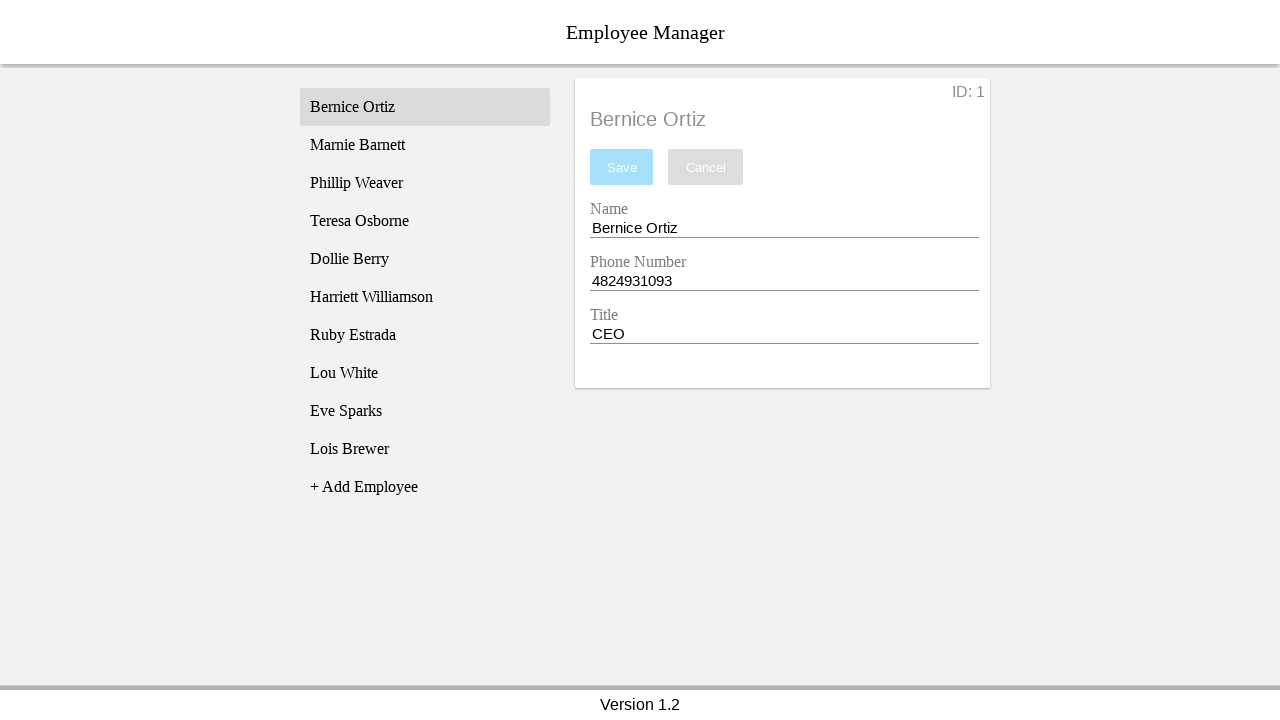

Waited for employee title to be visible
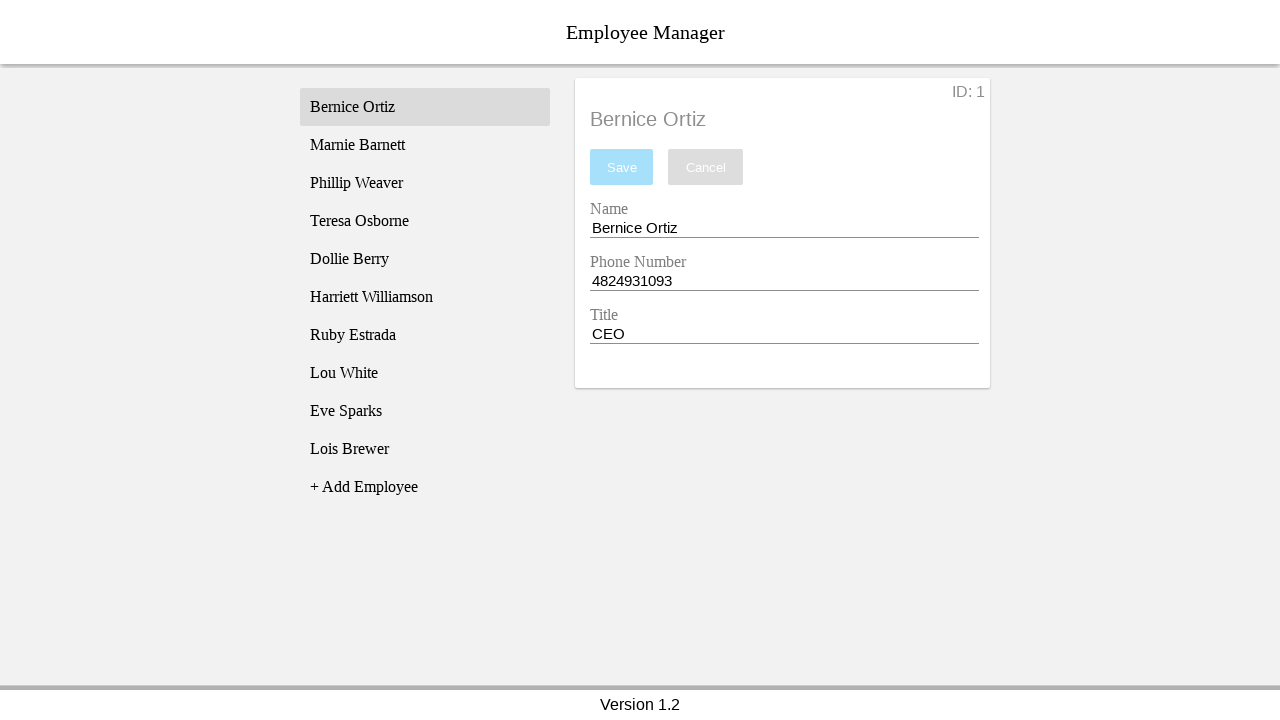

Filled name entry field with 'Test Name' (unsaved change) on [name='nameEntry']
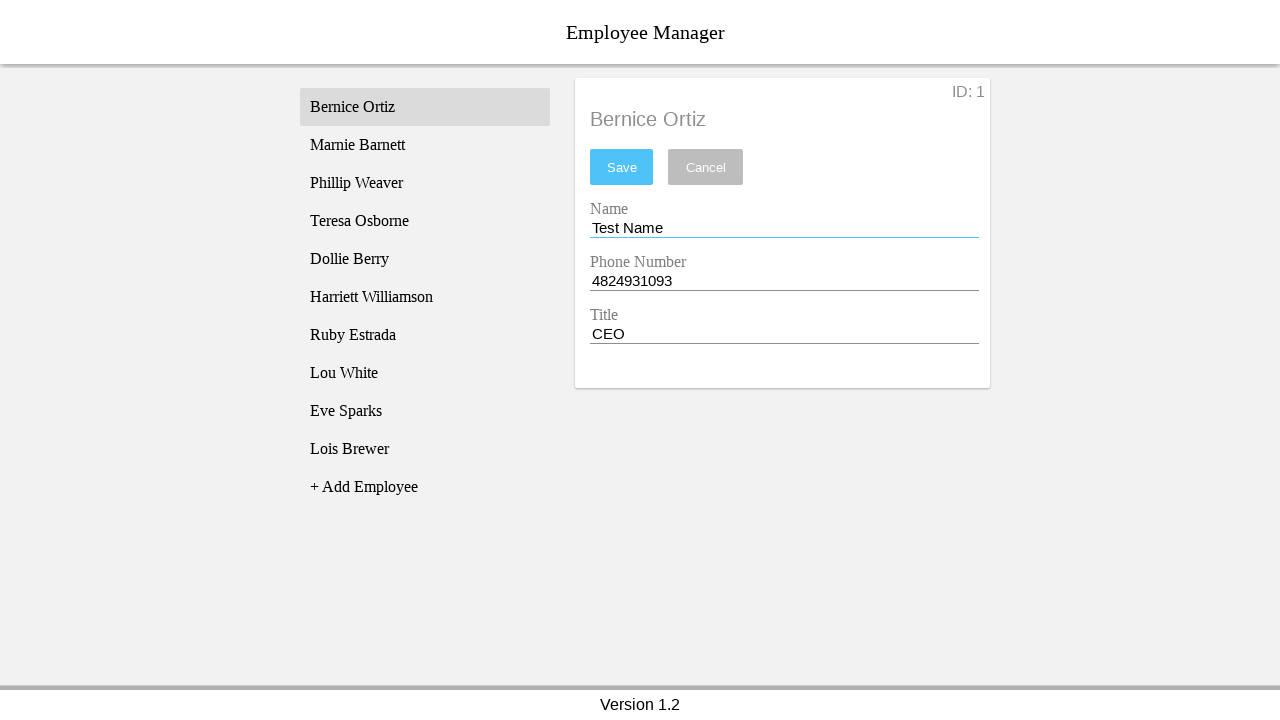

Clicked on Phillip Weaver employee to switch without saving at (425, 183) on [name='employee3']
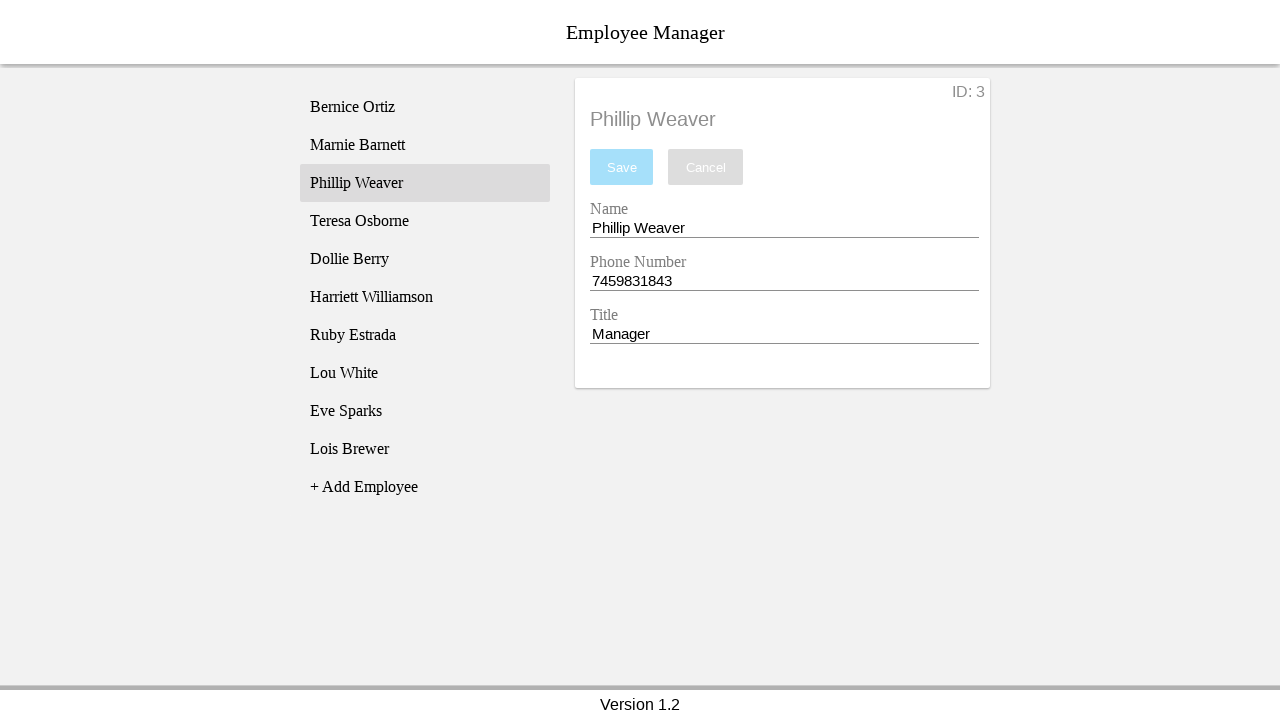

Waited for Phillip's name to appear in employee title
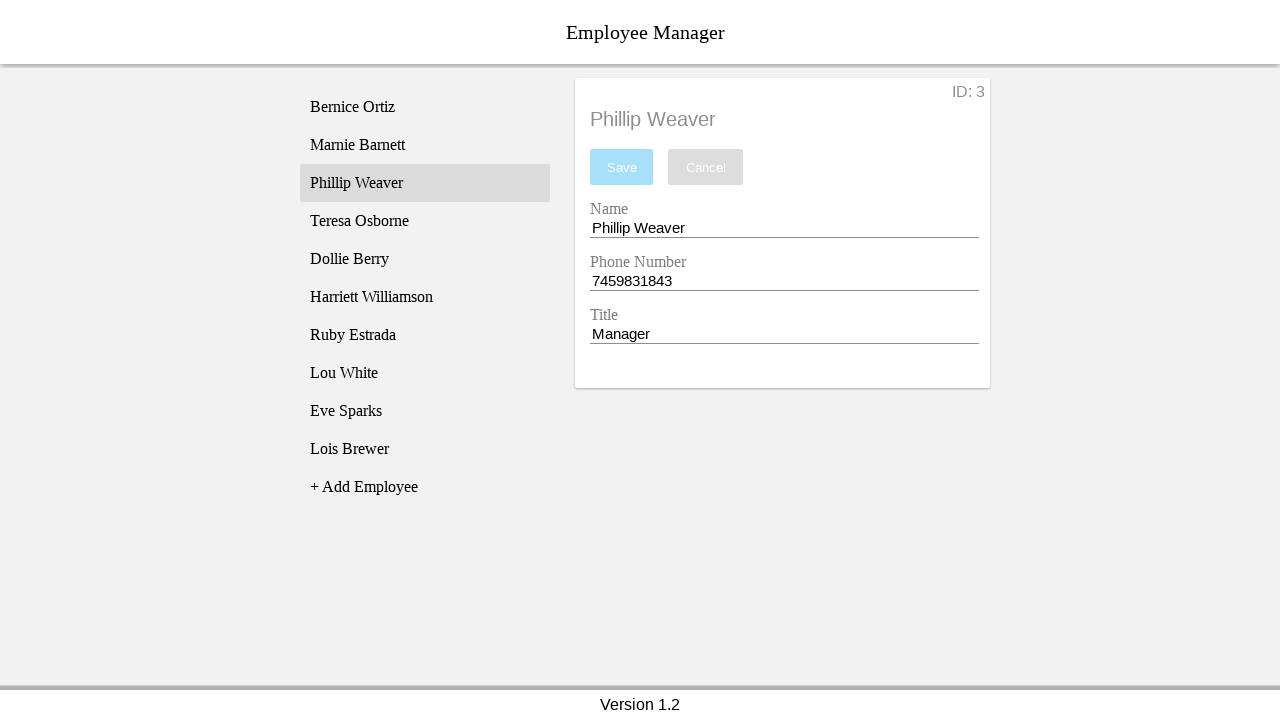

Clicked back on Bernice Ortiz employee at (425, 107) on [name='employee1']
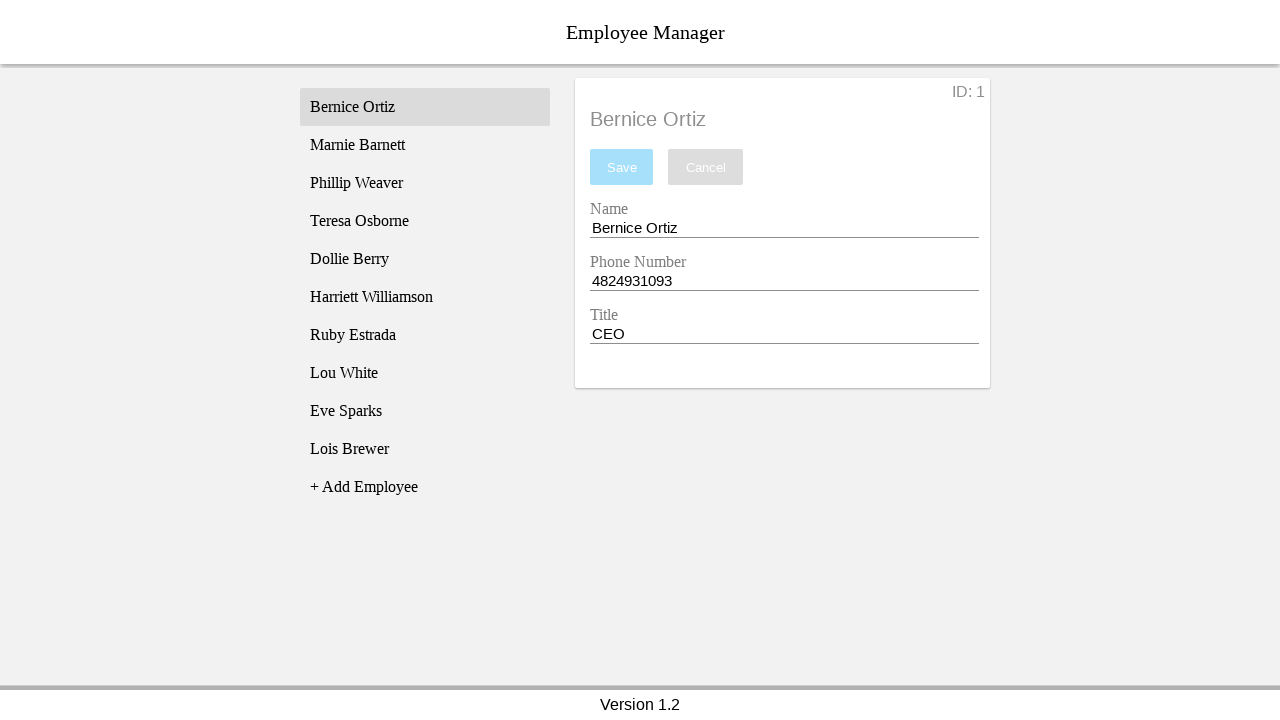

Waited for Bernice's name to appear in employee title
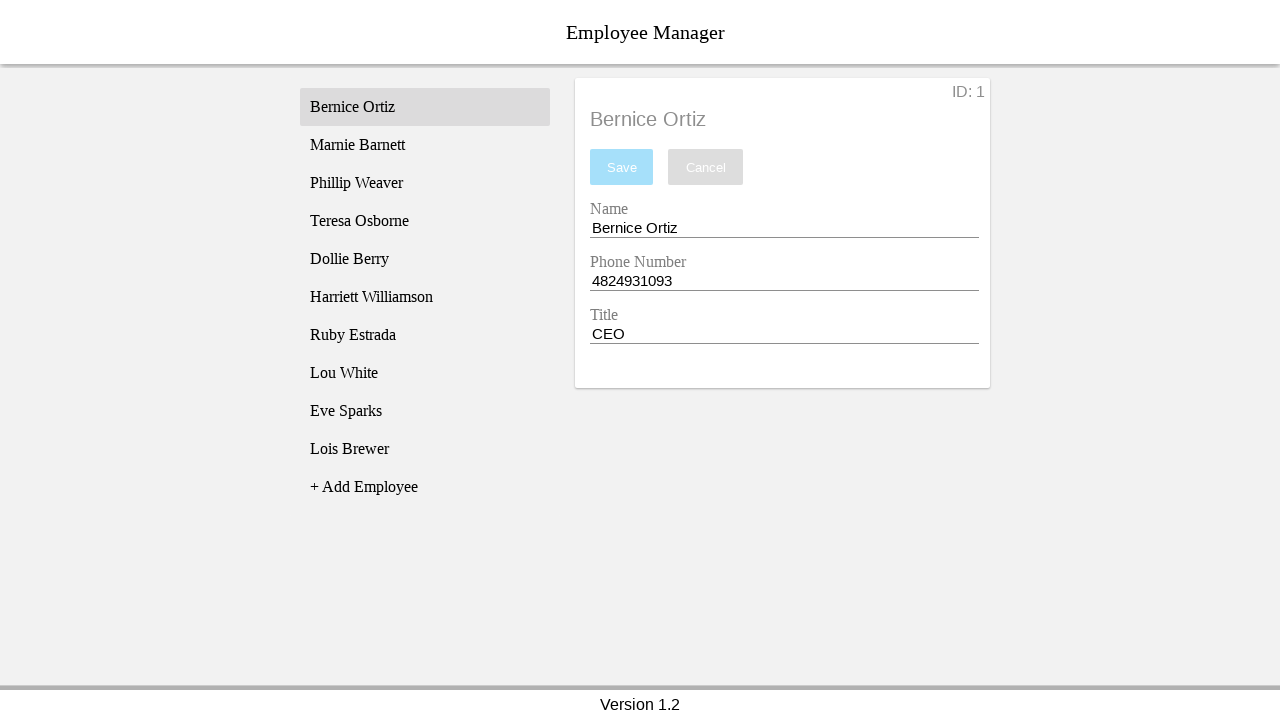

Verified name field reverted to original value 'Bernice Ortiz' (unsaved change did not persist)
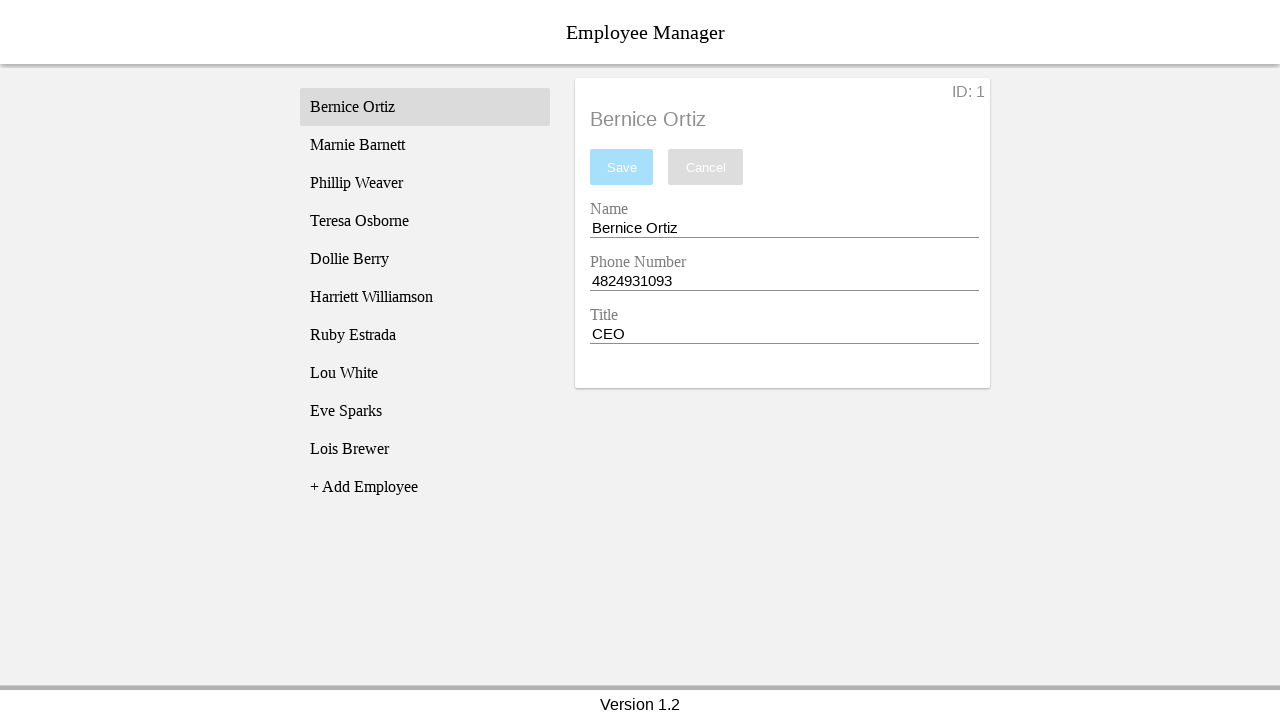

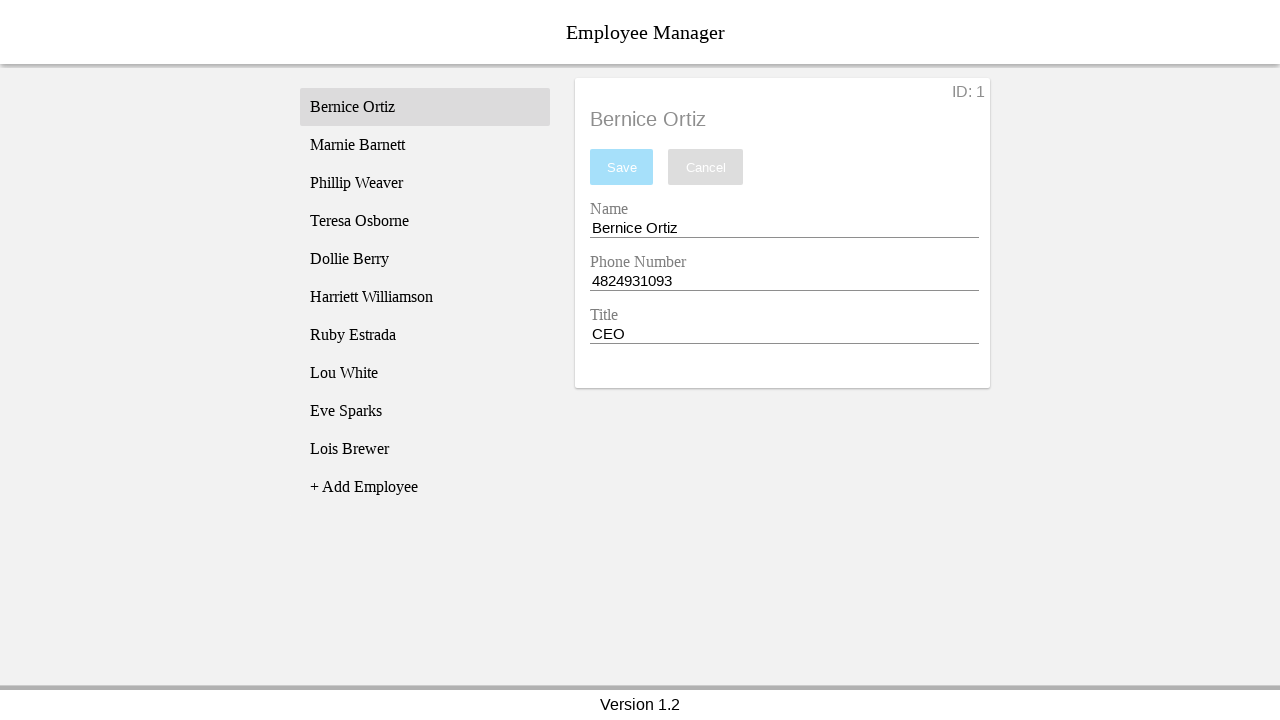